Tests file download functionality by clicking on a download link for a text file

Starting URL: https://the-internet.herokuapp.com/download

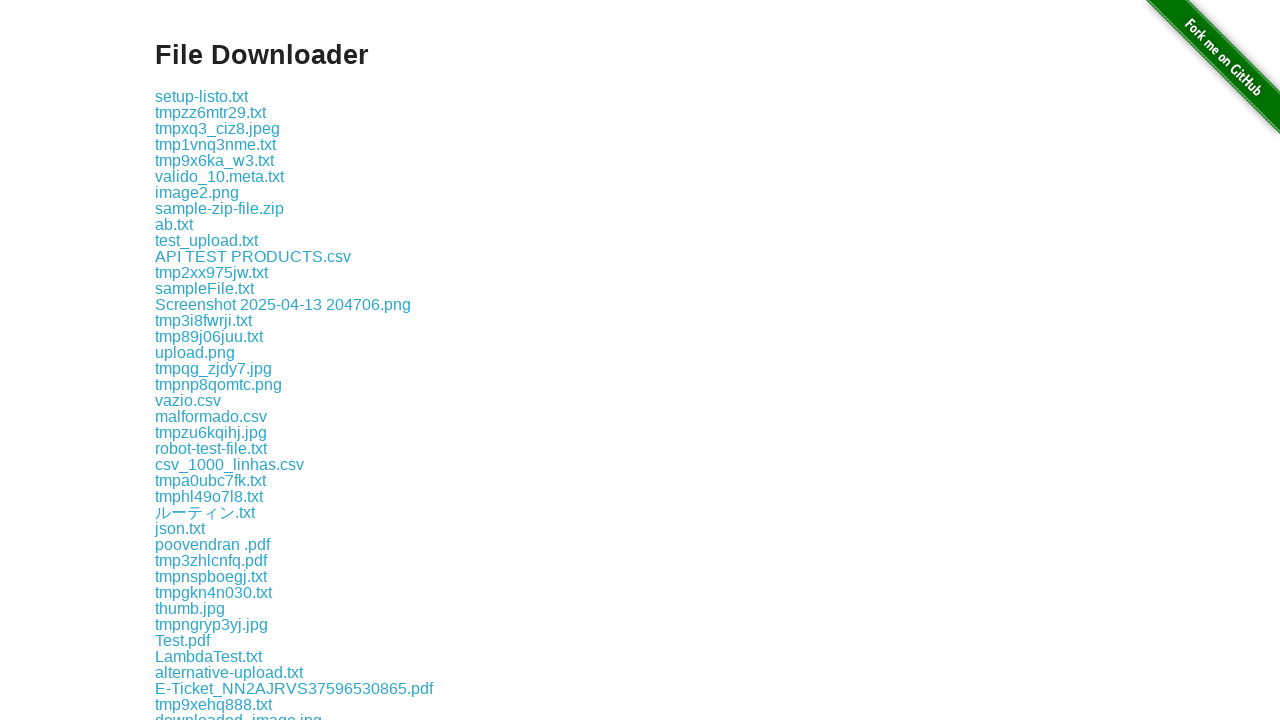

Clicked on test-file.txt download link at (211, 448) on a:text('test-file.txt')
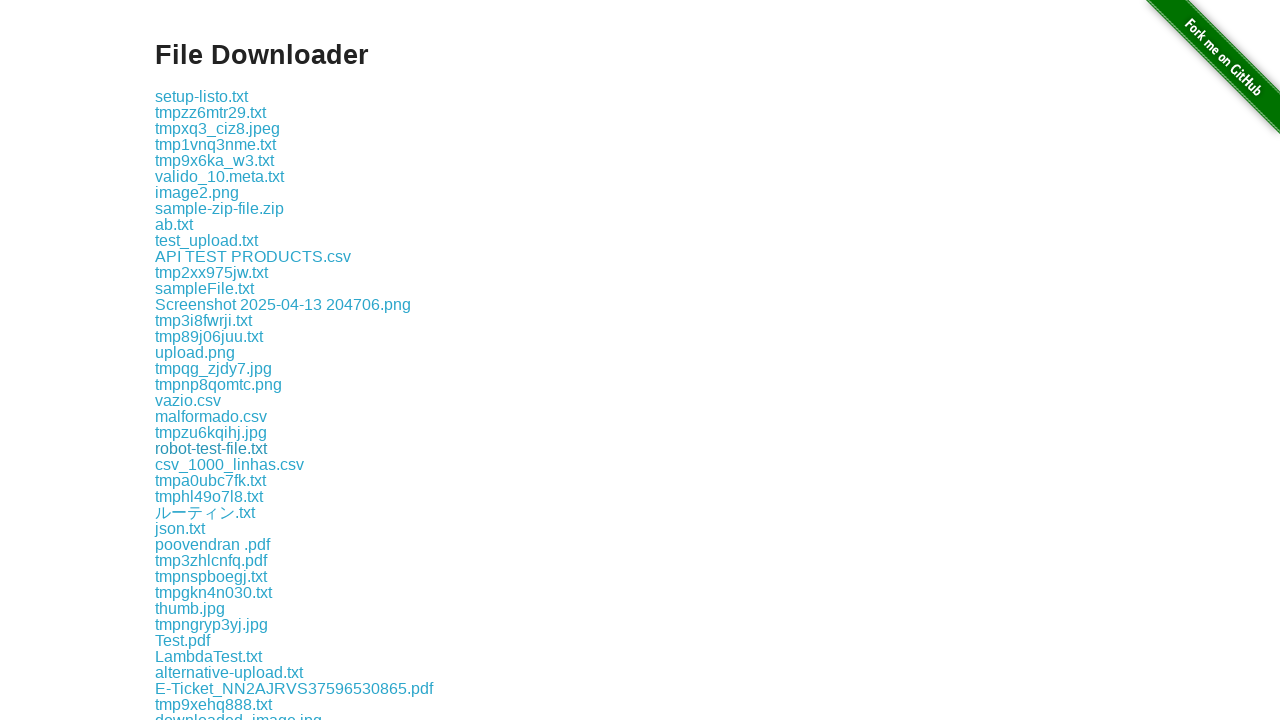

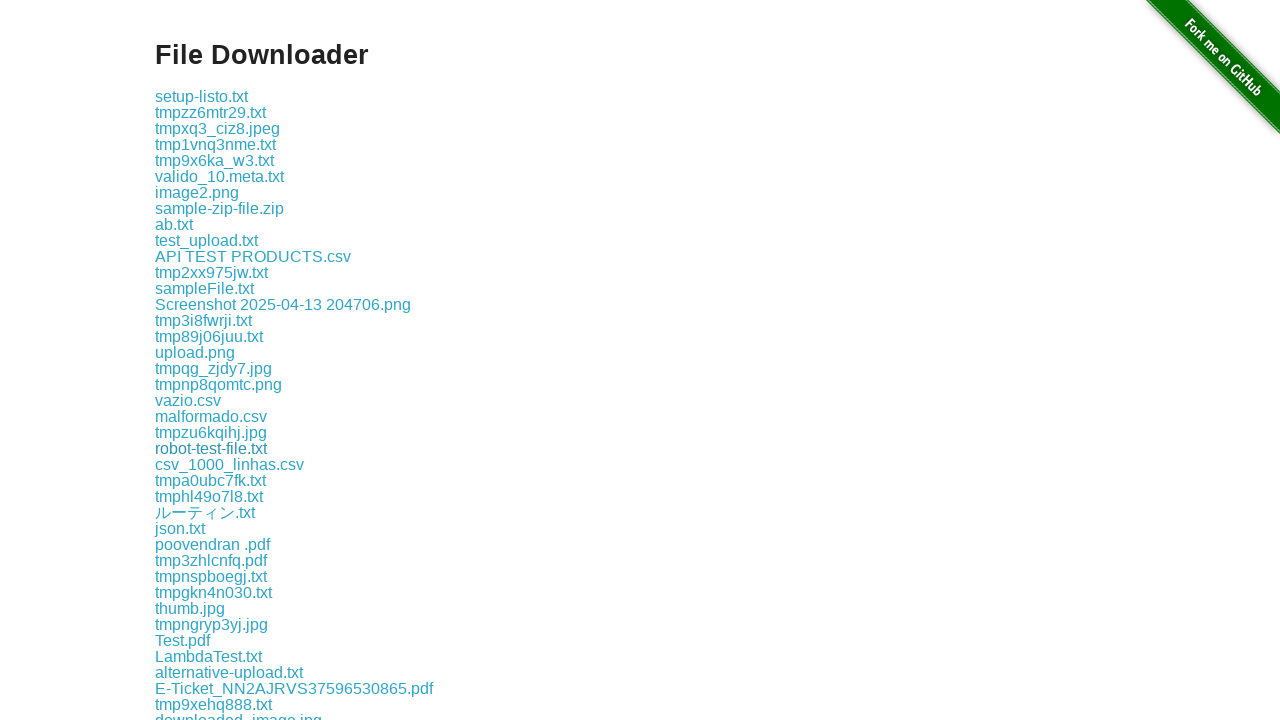